Tests the sorting functionality on a product offers page by clicking the sort button and verifying that items are displayed in alphabetical order

Starting URL: https://rahulshettyacademy.com/seleniumPractise/#/offers

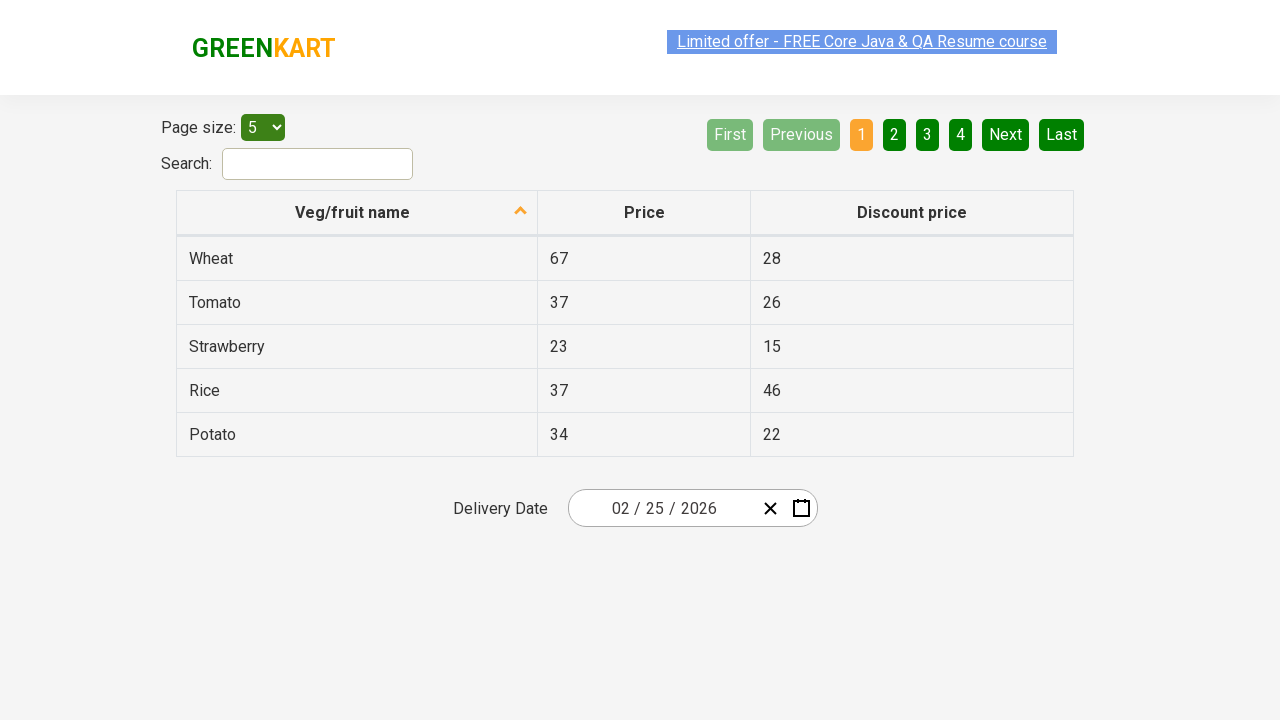

Clicked sort icon to sort product offers alphabetically at (521, 212) on xpath=//span[@class='sort-icon sort-descending']
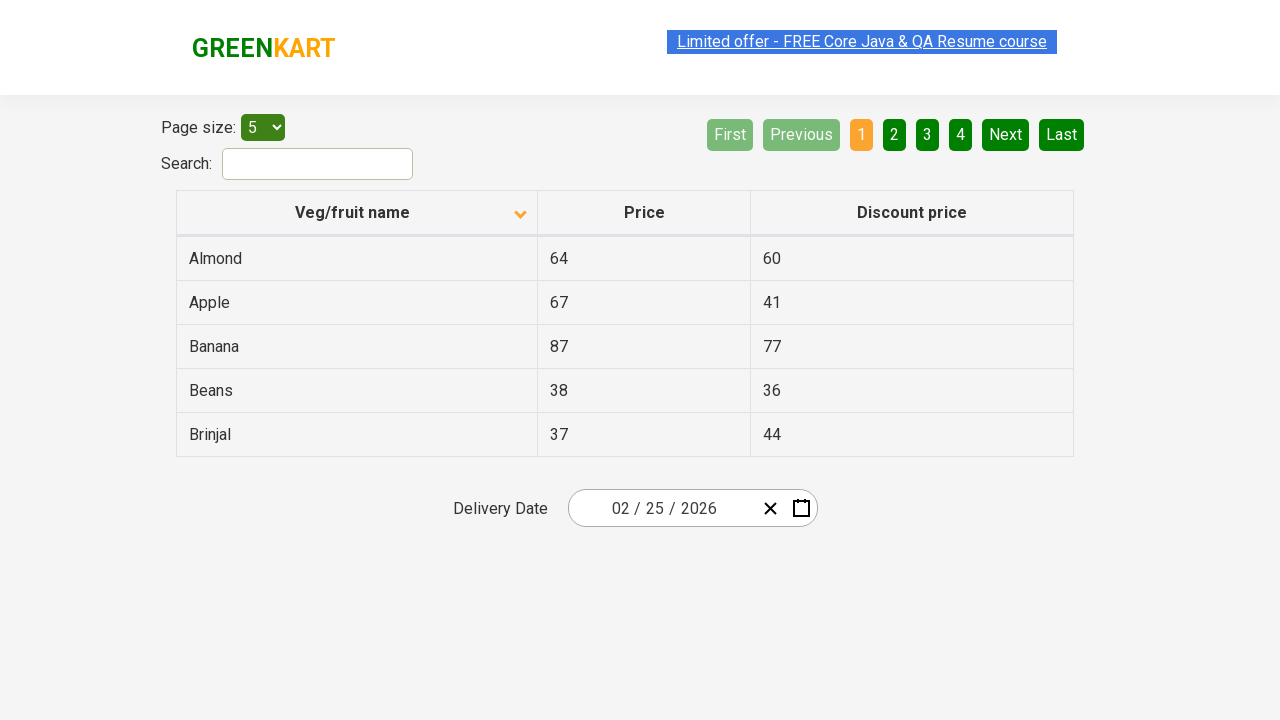

Waited for sorting animation to complete
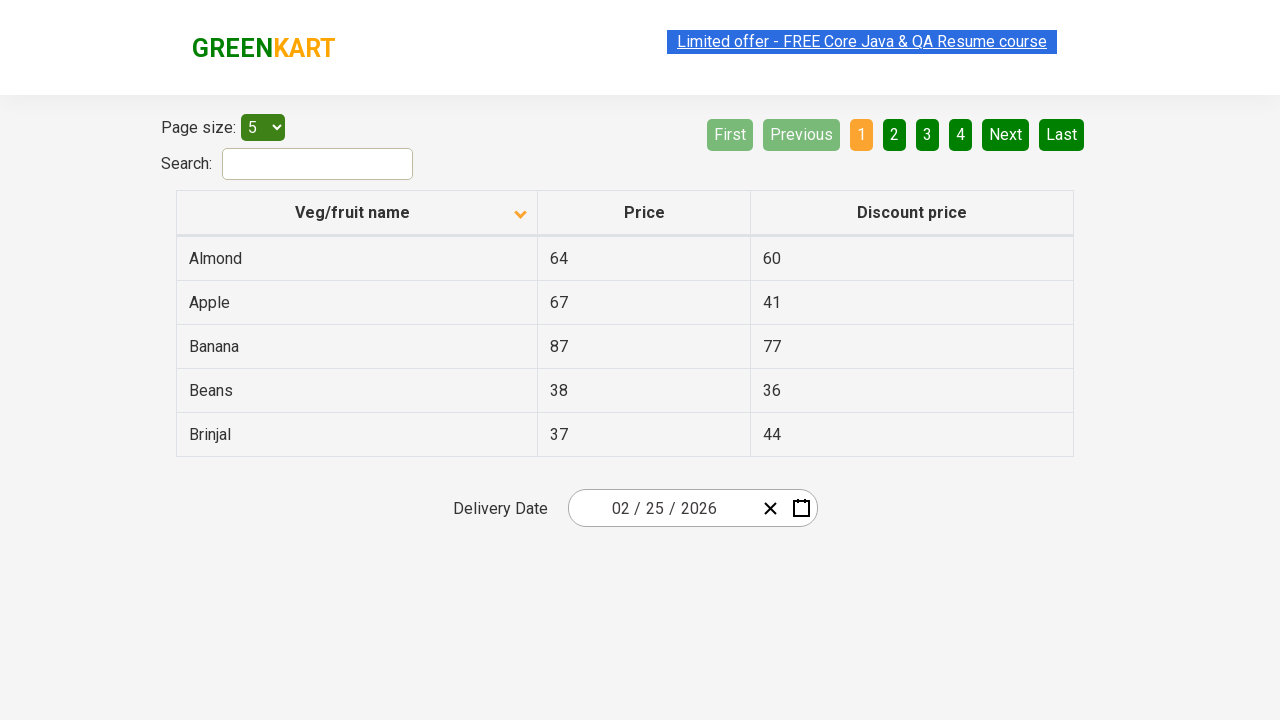

Retrieved all product names from the first column
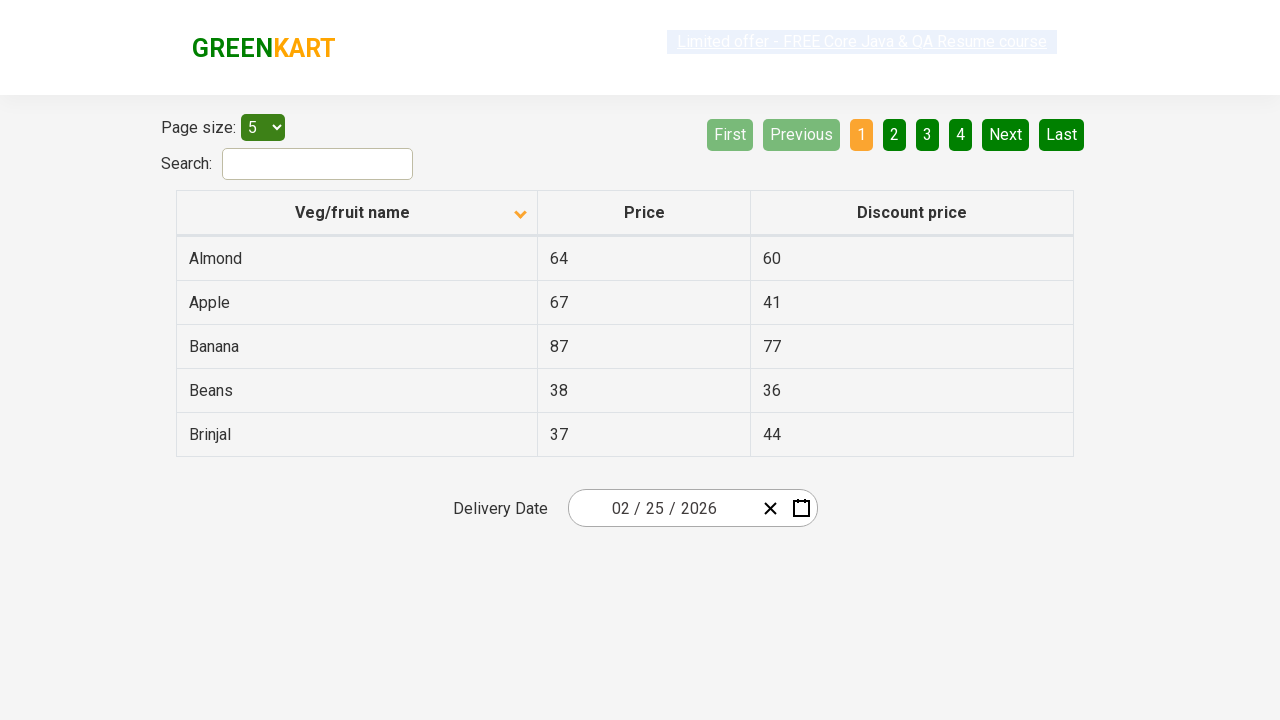

Extracted 5 product names into list
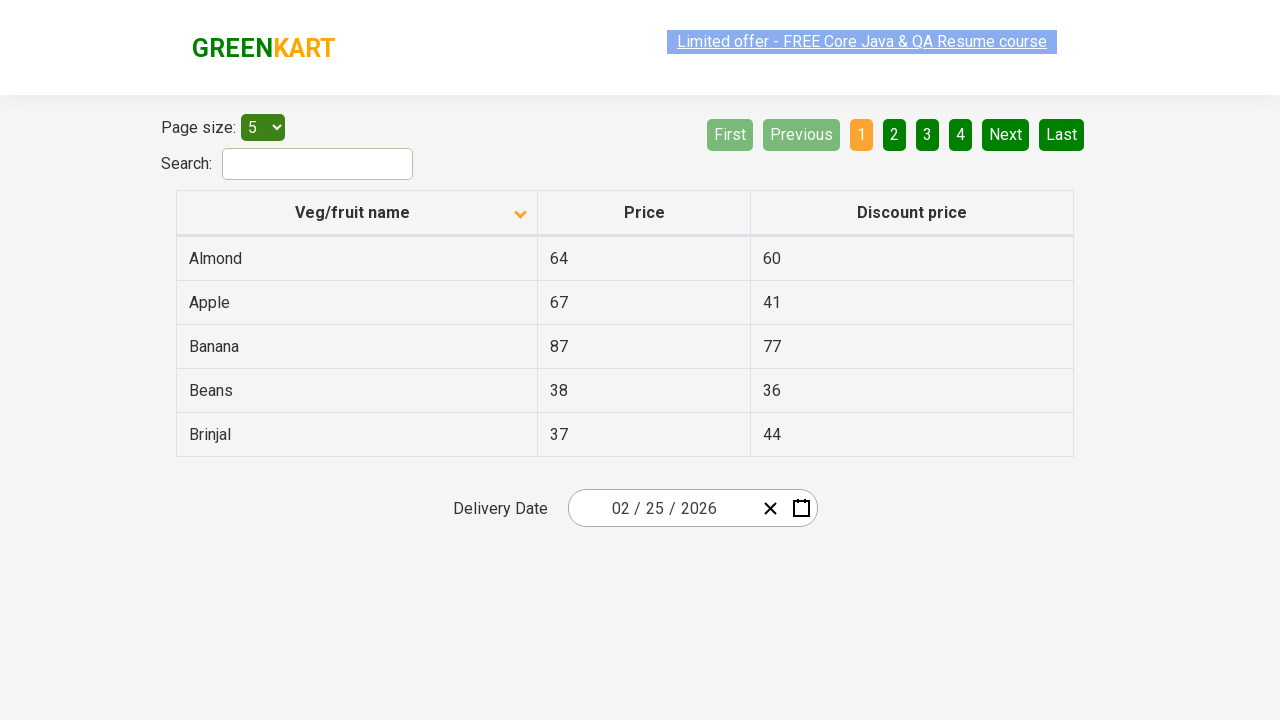

Verified that products are sorted in alphabetical order
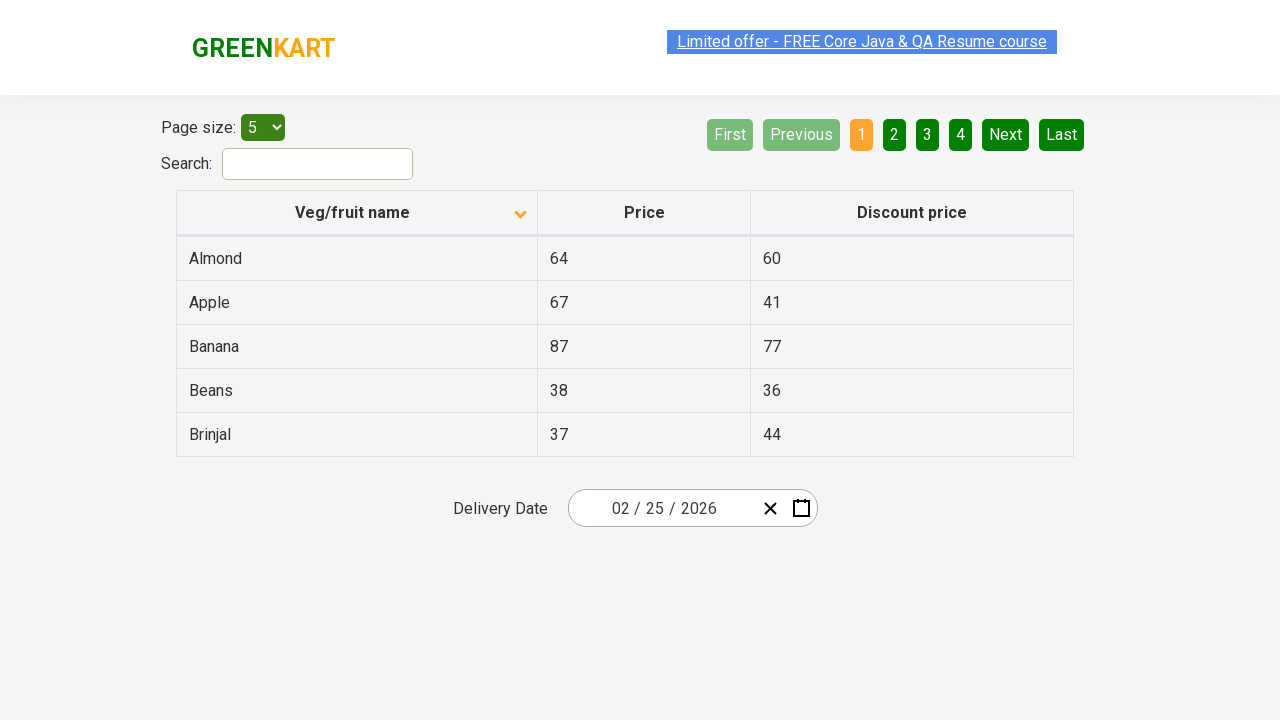

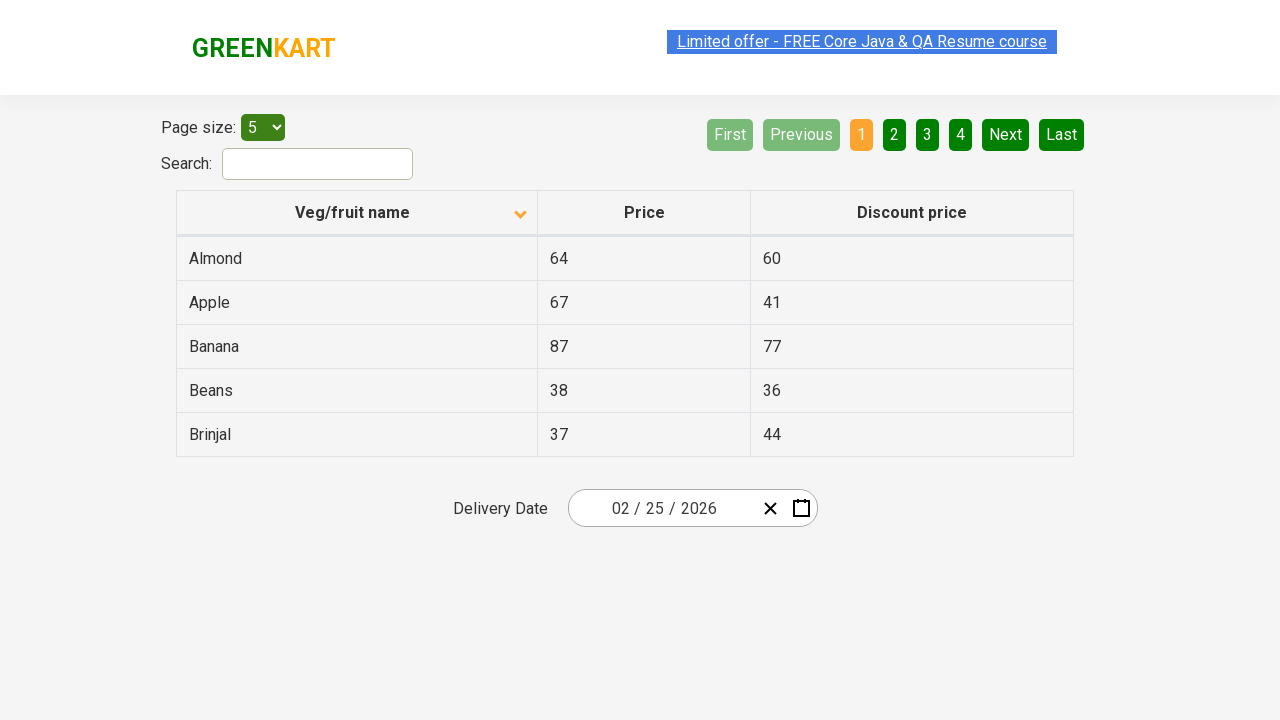